Tests scrolling down to the bottom of the page using keyboard End key action on Snapdeal website

Starting URL: https://snapdeal.com/

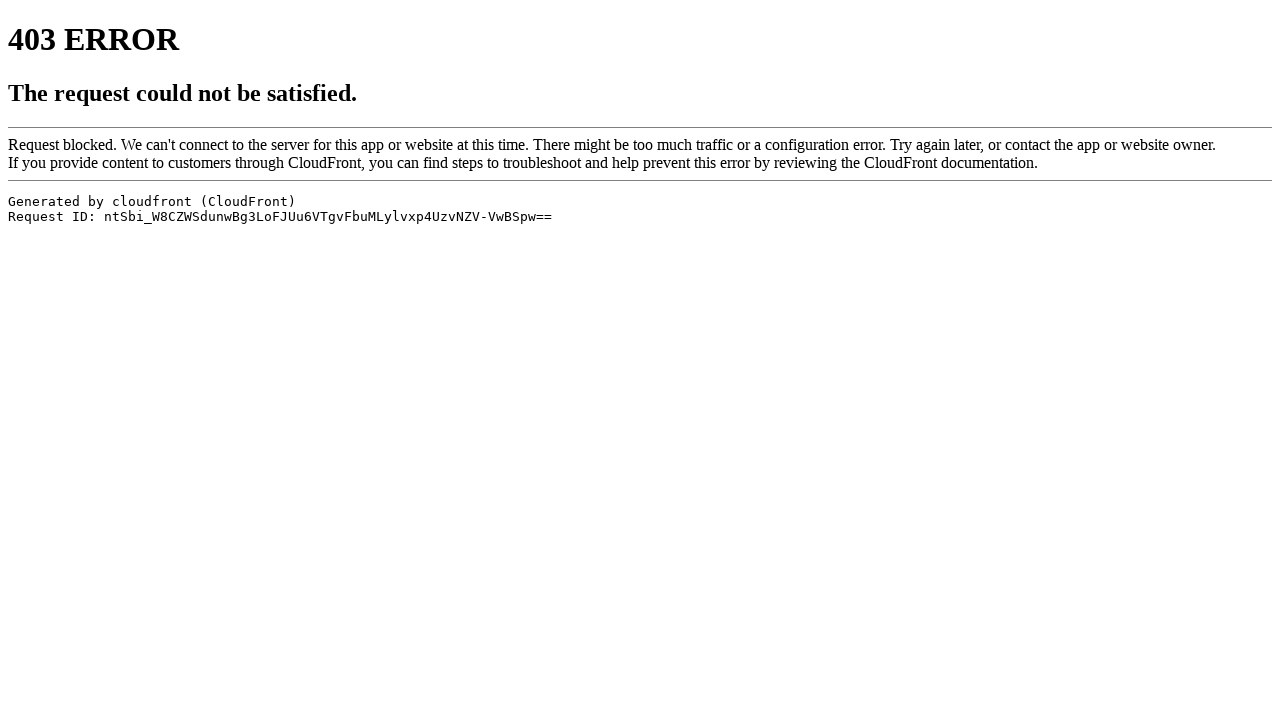

Navigated to Snapdeal website
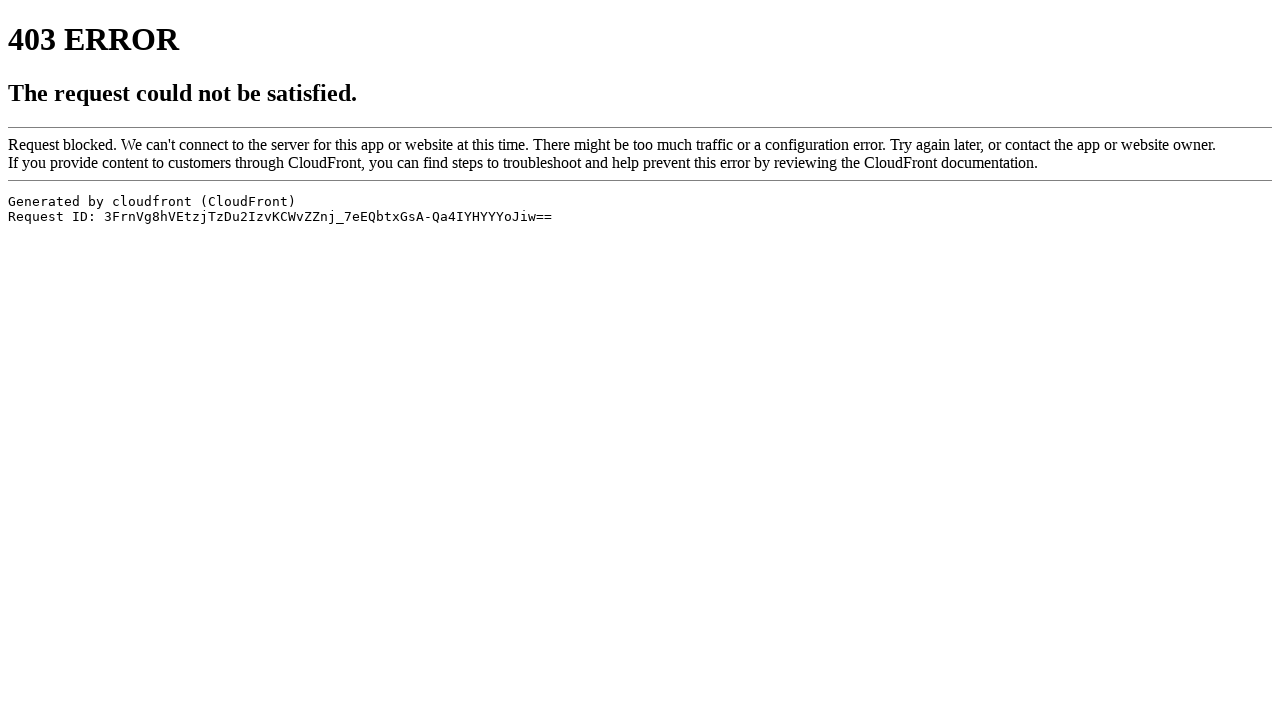

Pressed End key to scroll down to bottom of page
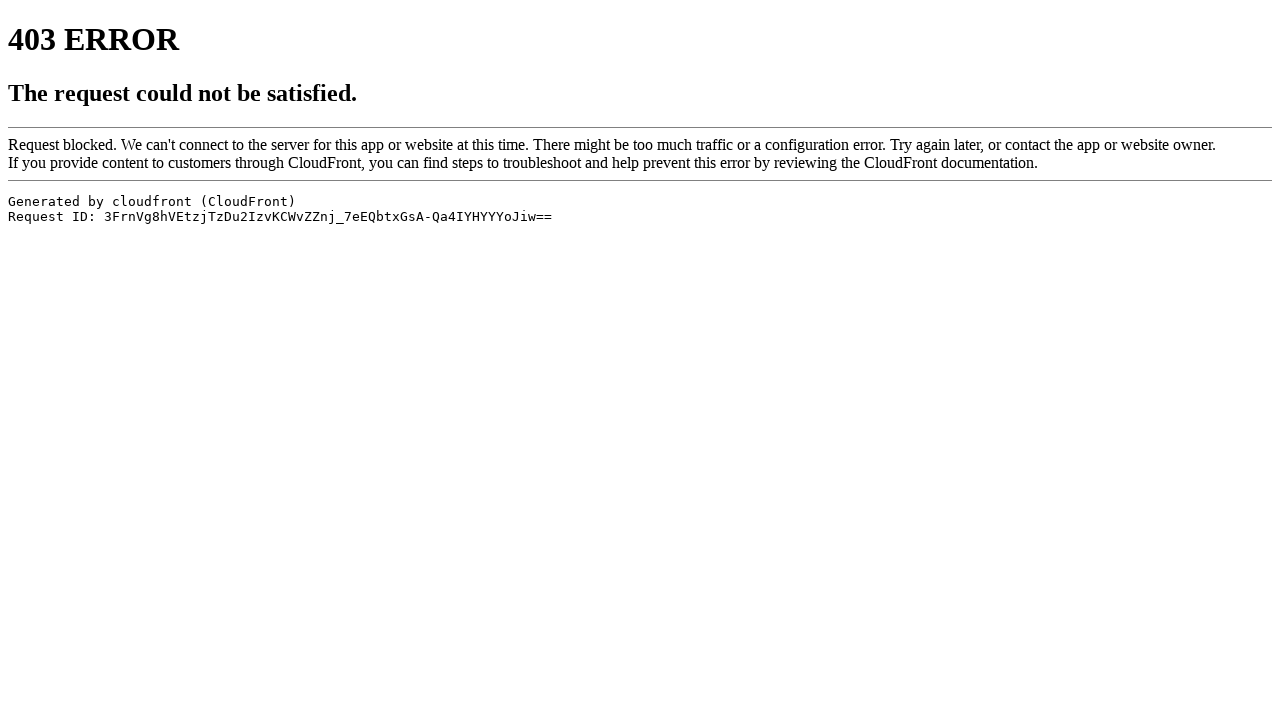

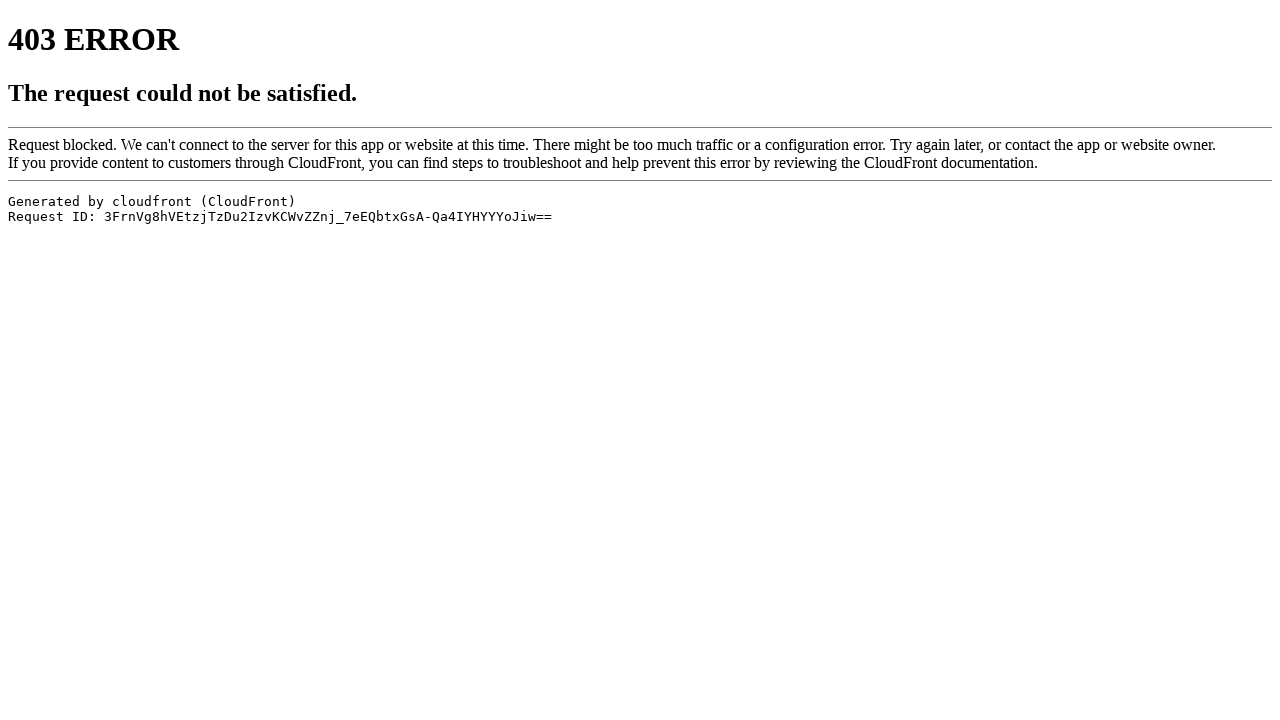